Tests custom dropdown selection on jQuery UI demo page by clicking the speed dropdown and selecting "Faster" option, then verifying the selection.

Starting URL: https://jqueryui.com/resources/demos/selectmenu/default.html

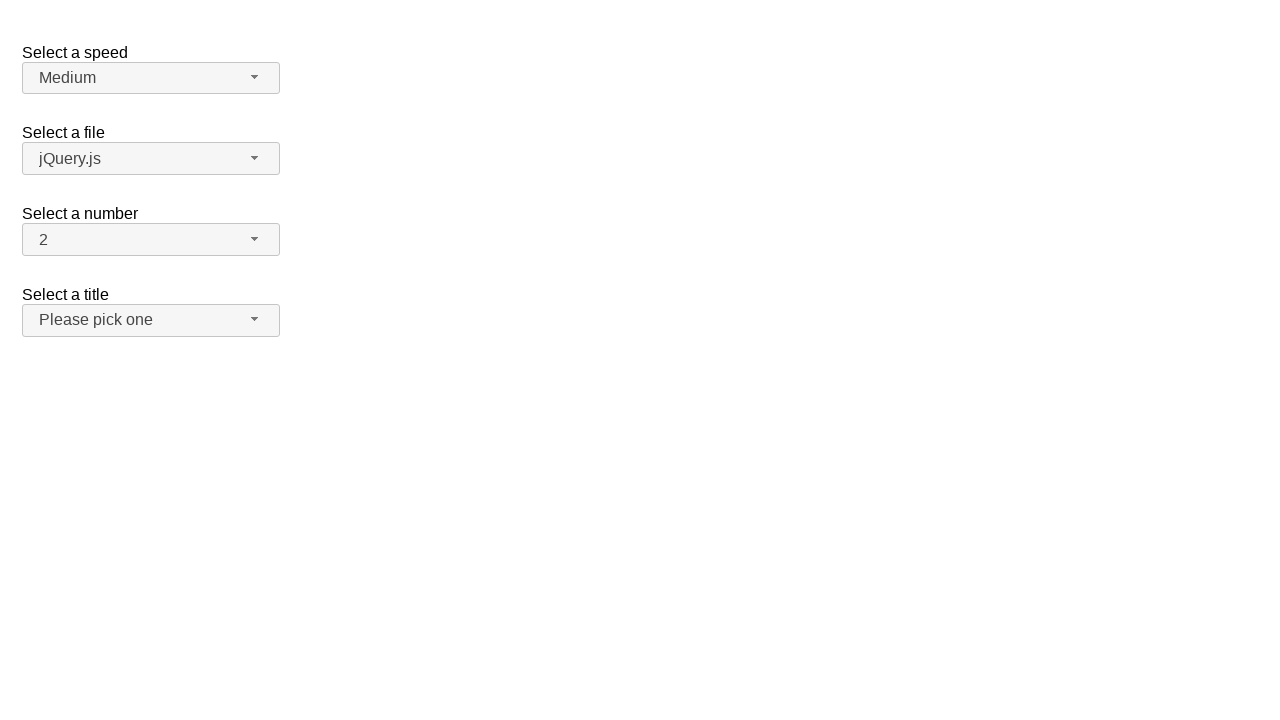

Clicked speed dropdown button to open menu at (255, 77) on span#speed-button span.ui-selectmenu-icon
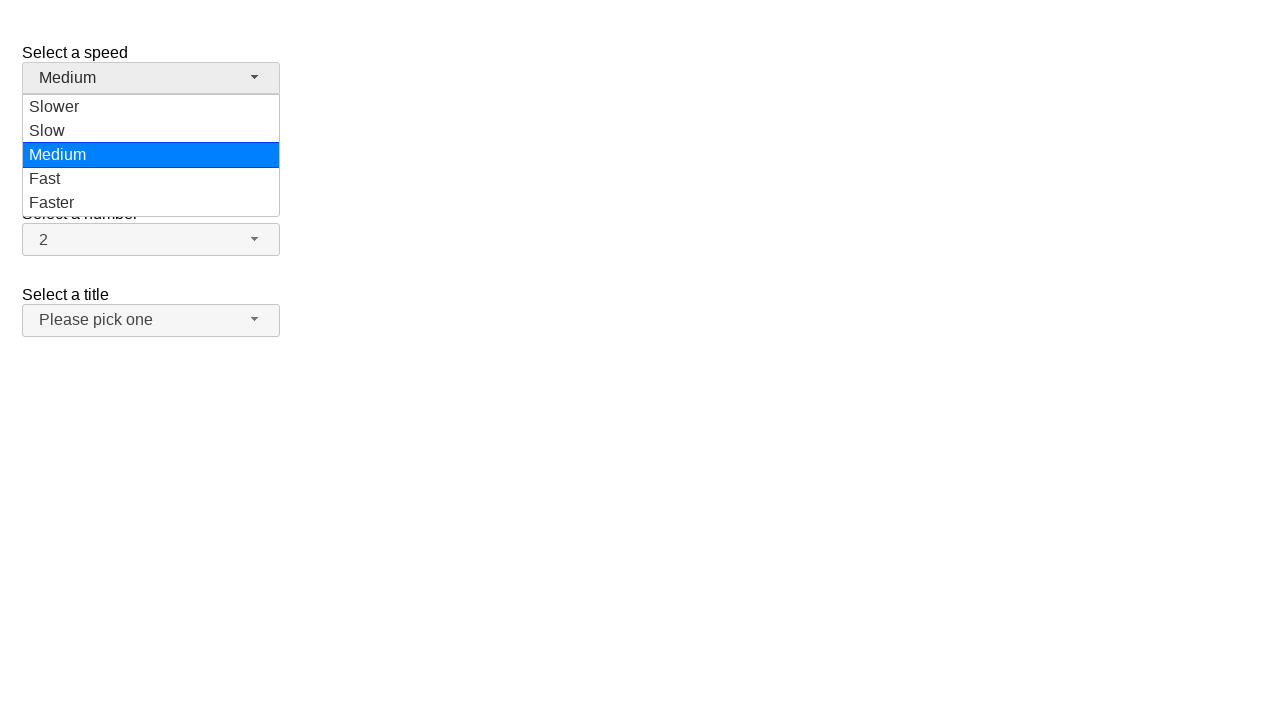

Speed dropdown menu items loaded
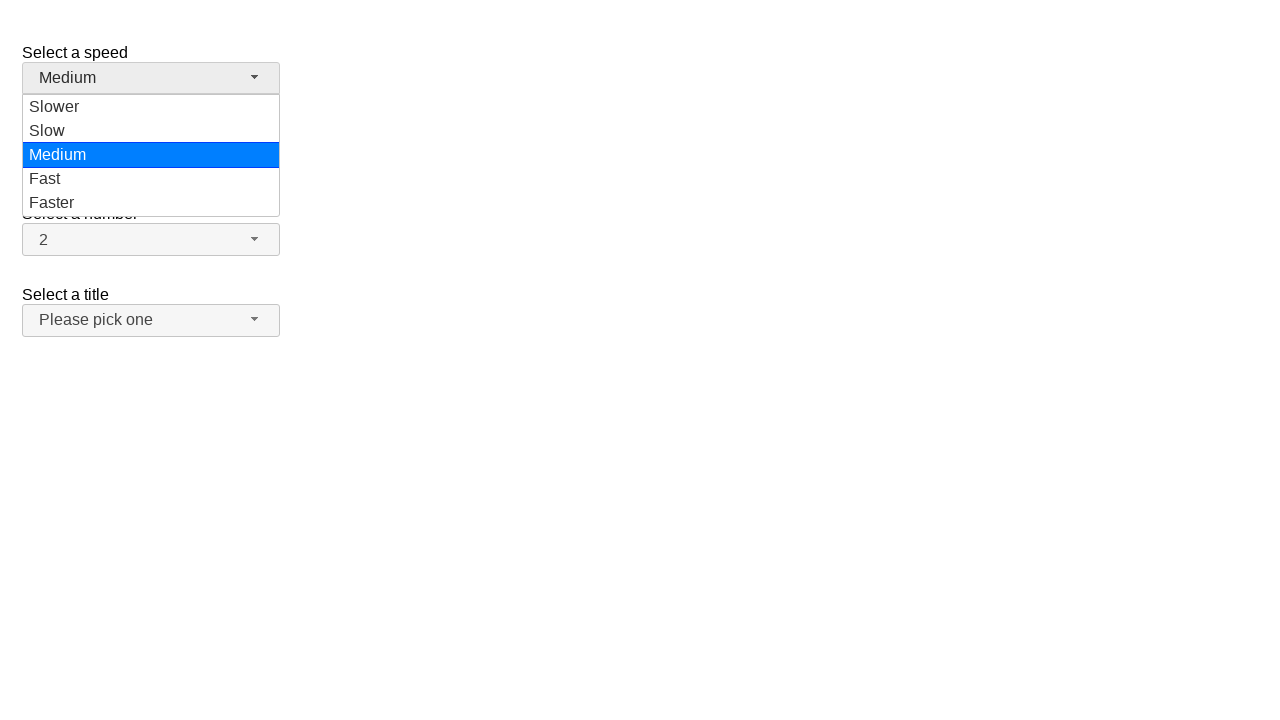

Selected 'Faster' option from dropdown menu at (151, 203) on ul#speed-menu li div:text('Faster')
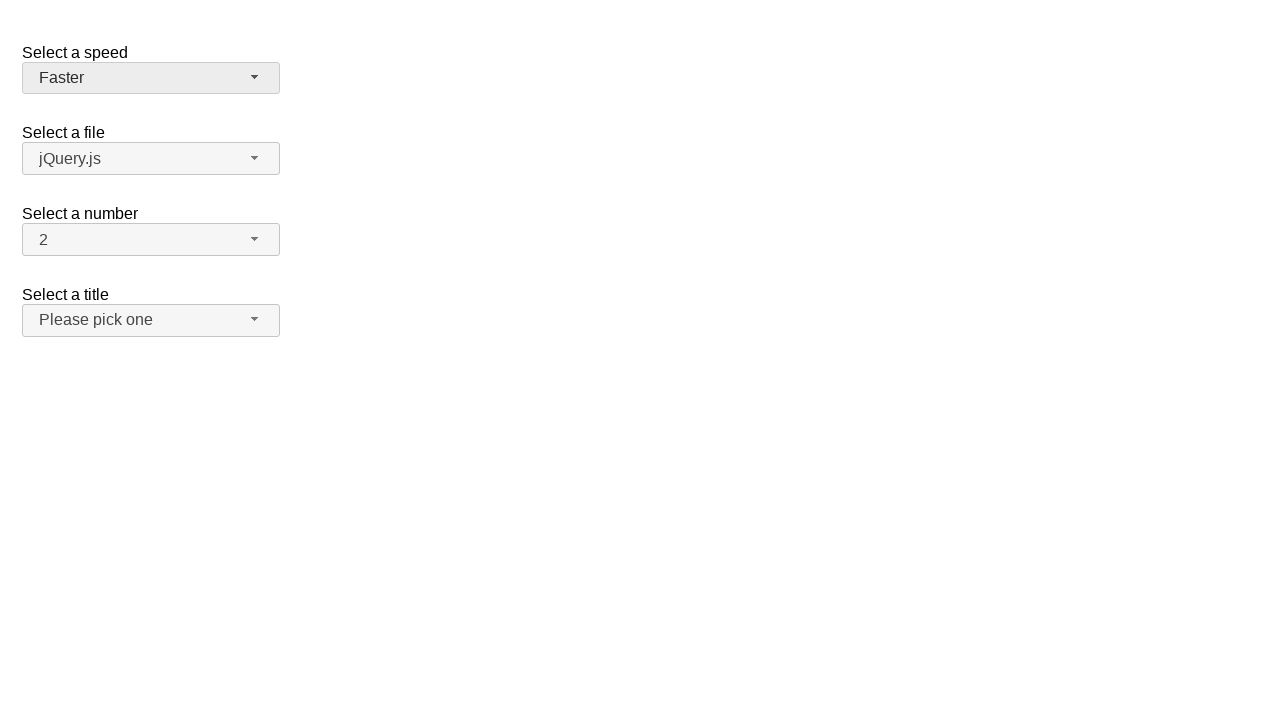

Retrieved selected dropdown text
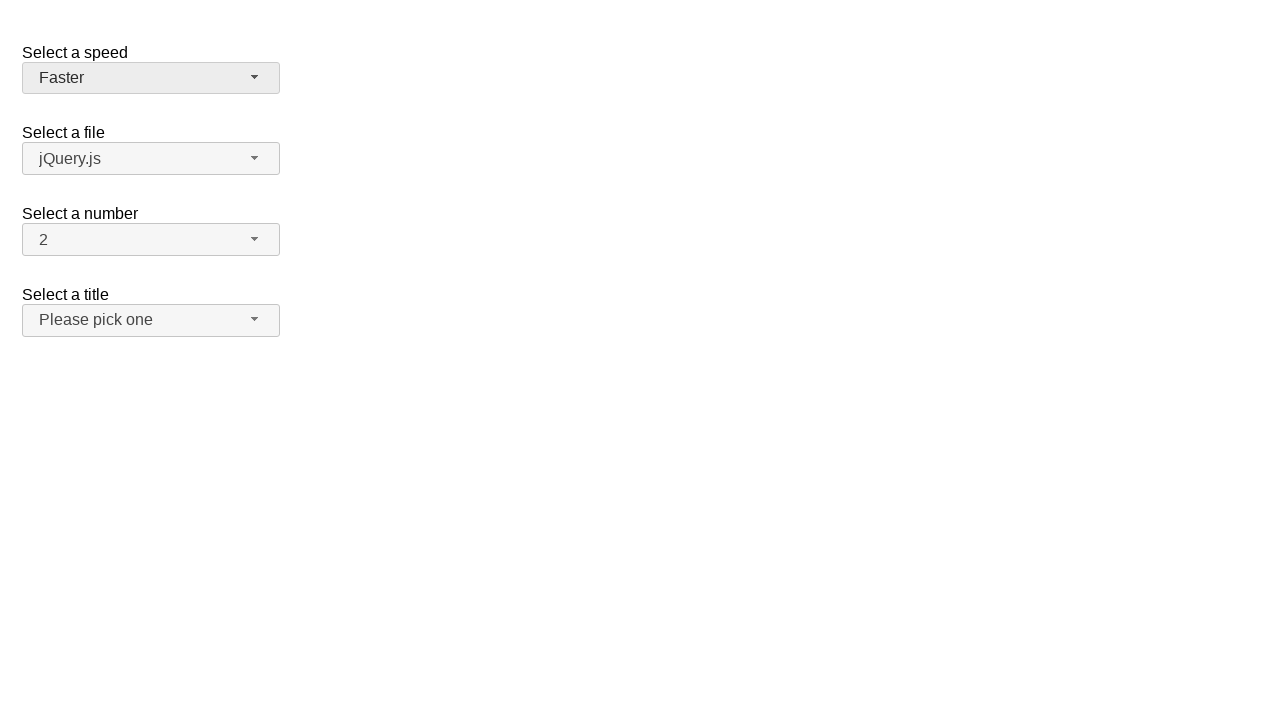

Verified that 'Faster' option was successfully selected
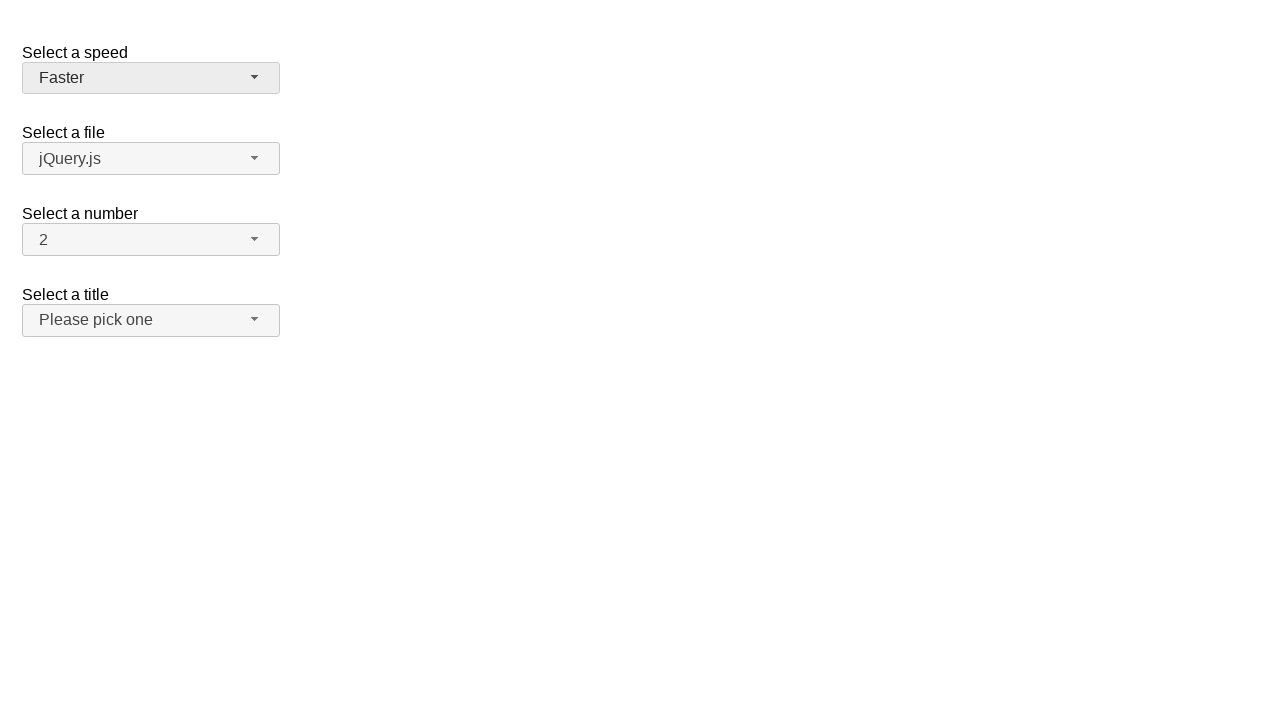

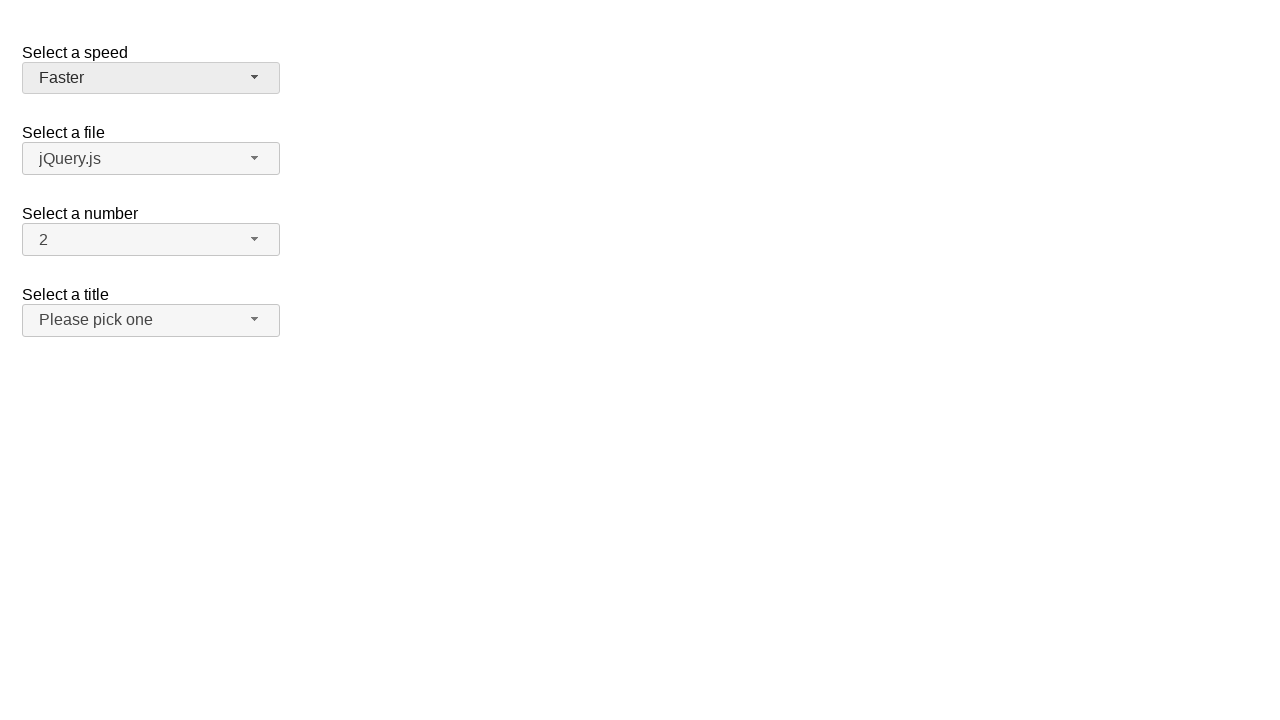